Tests a contact form submission by filling in form fields (likely name, email, subject, and message) on a contact page

Starting URL: https://amolujagare.net/contact/

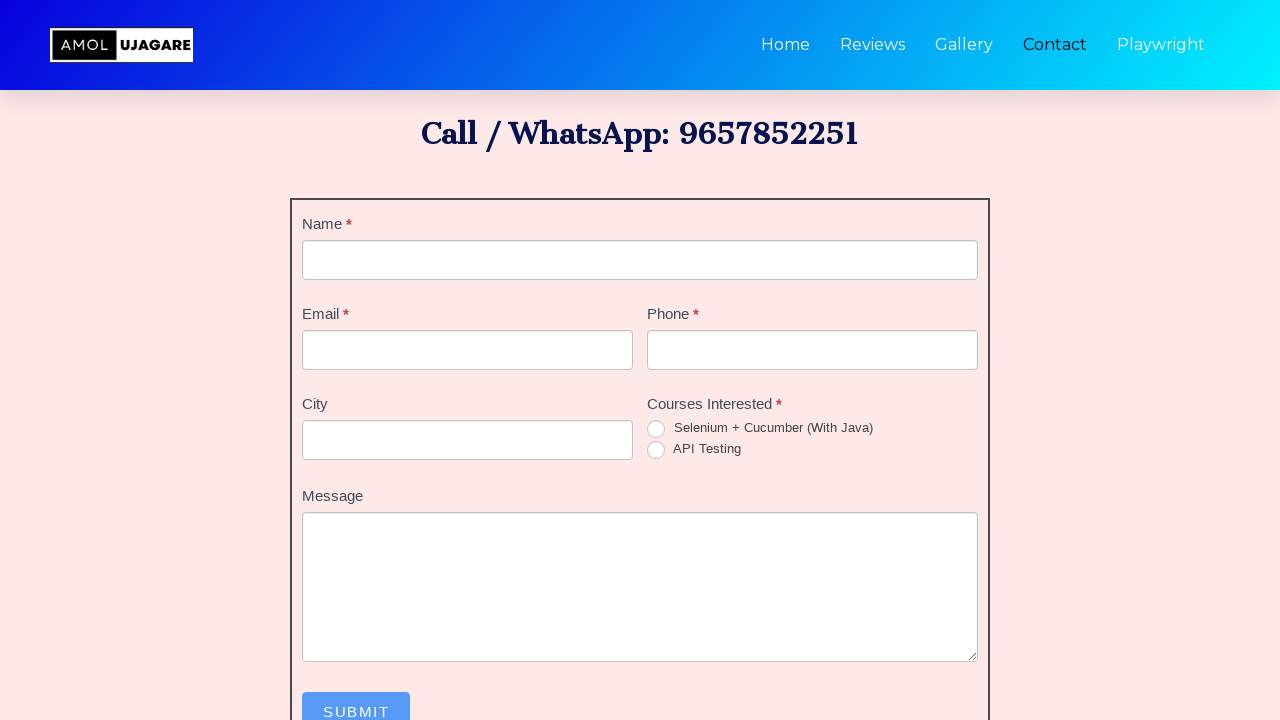

Filled name field with 'John Smith' on input#field_rgden
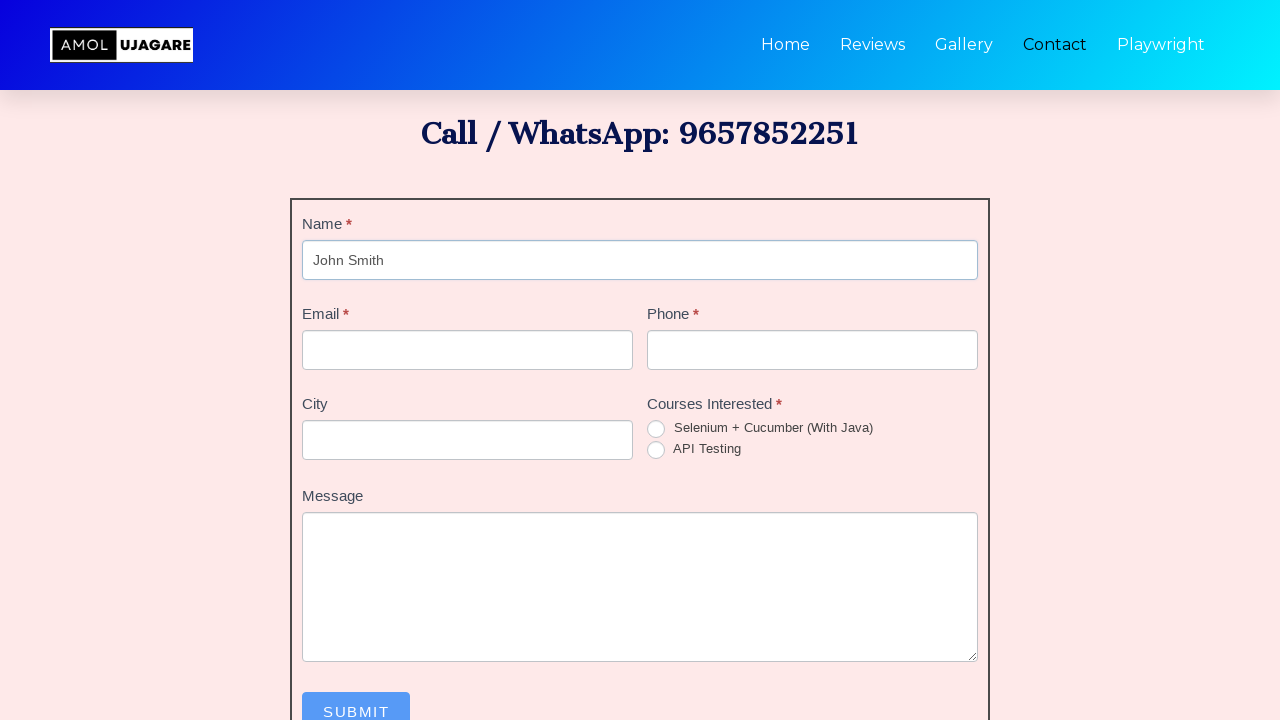

Filled email field with 'johnsmith@example.com' on input#field_psuor
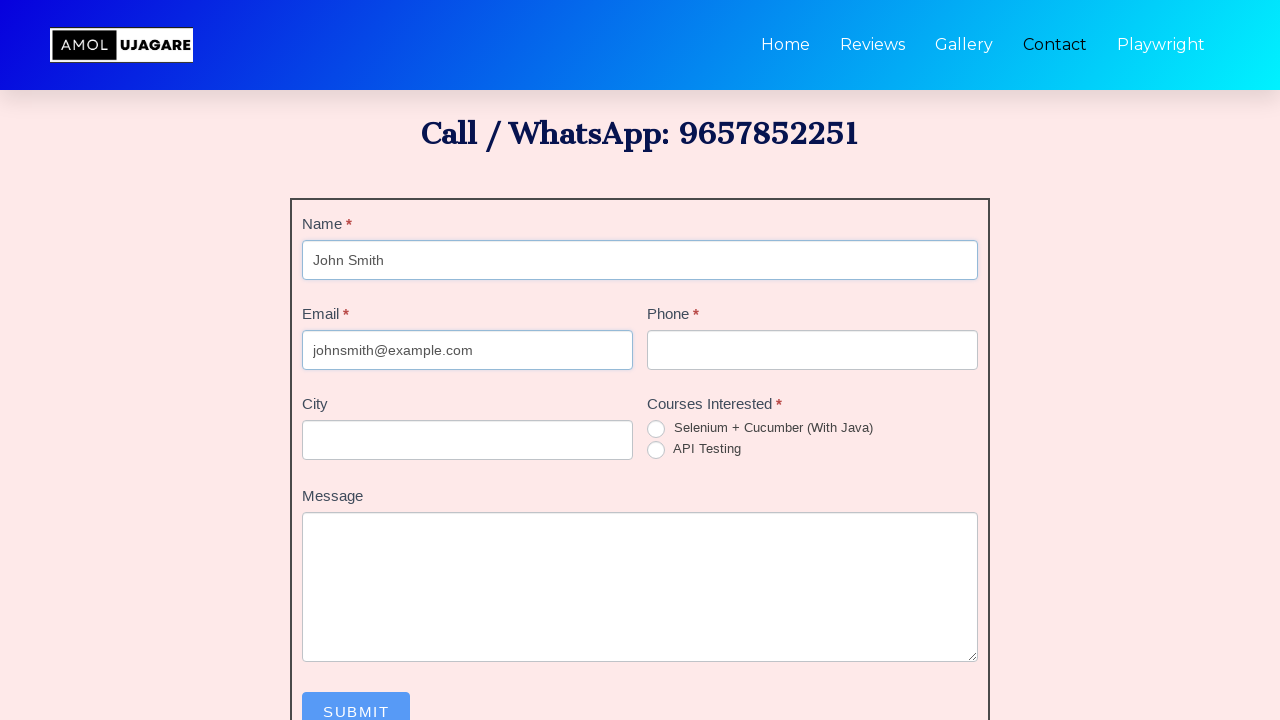

Filled subject field with 'General Inquiry' on input#field_rmejg
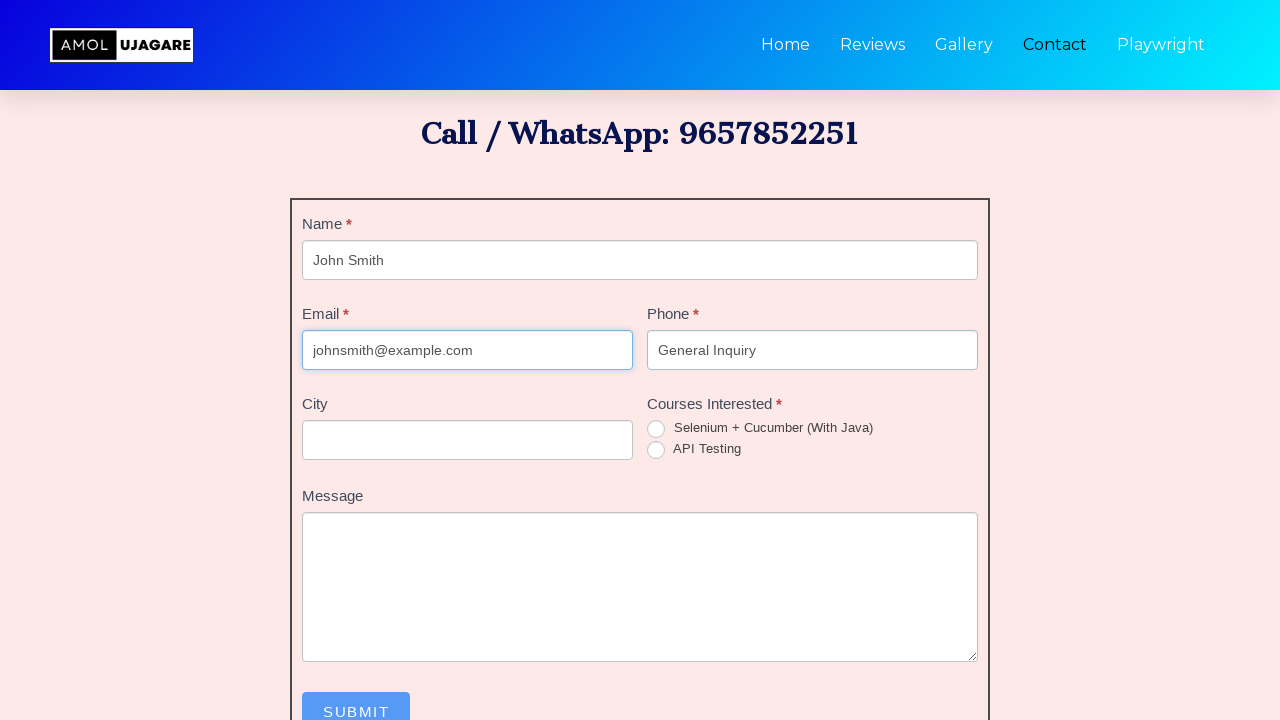

Filled message field with test message on input#field_es5y1
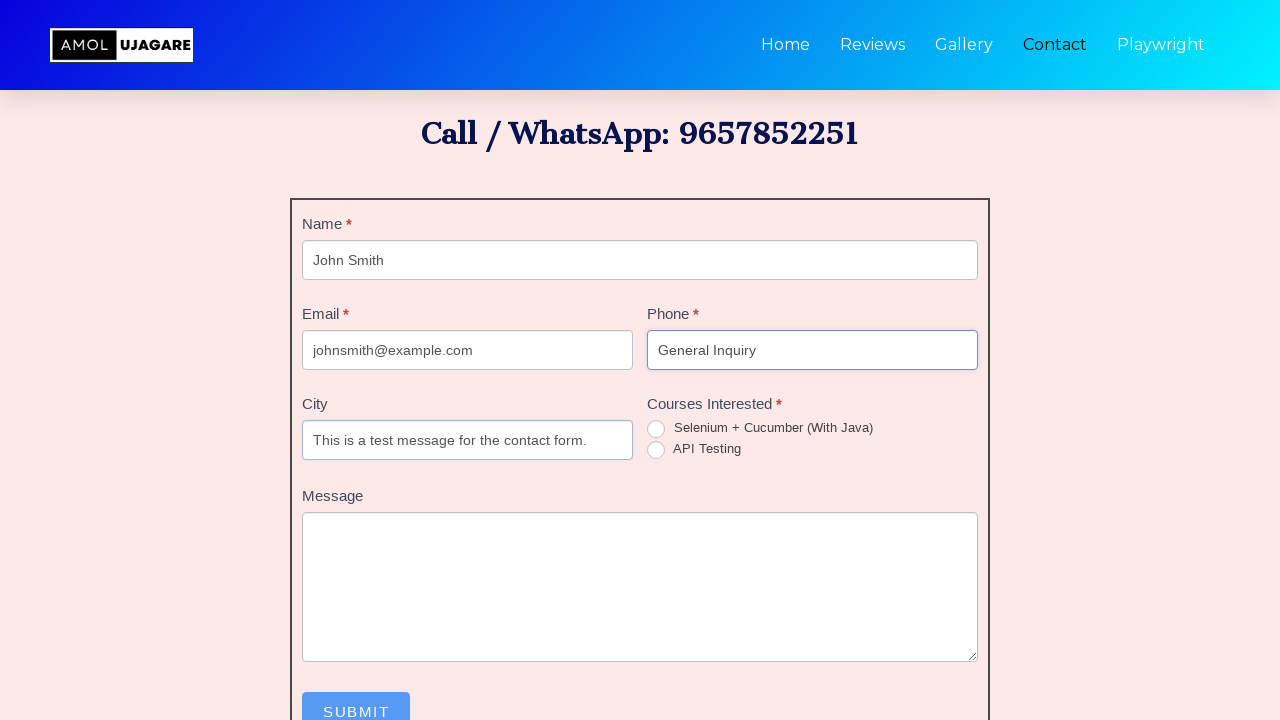

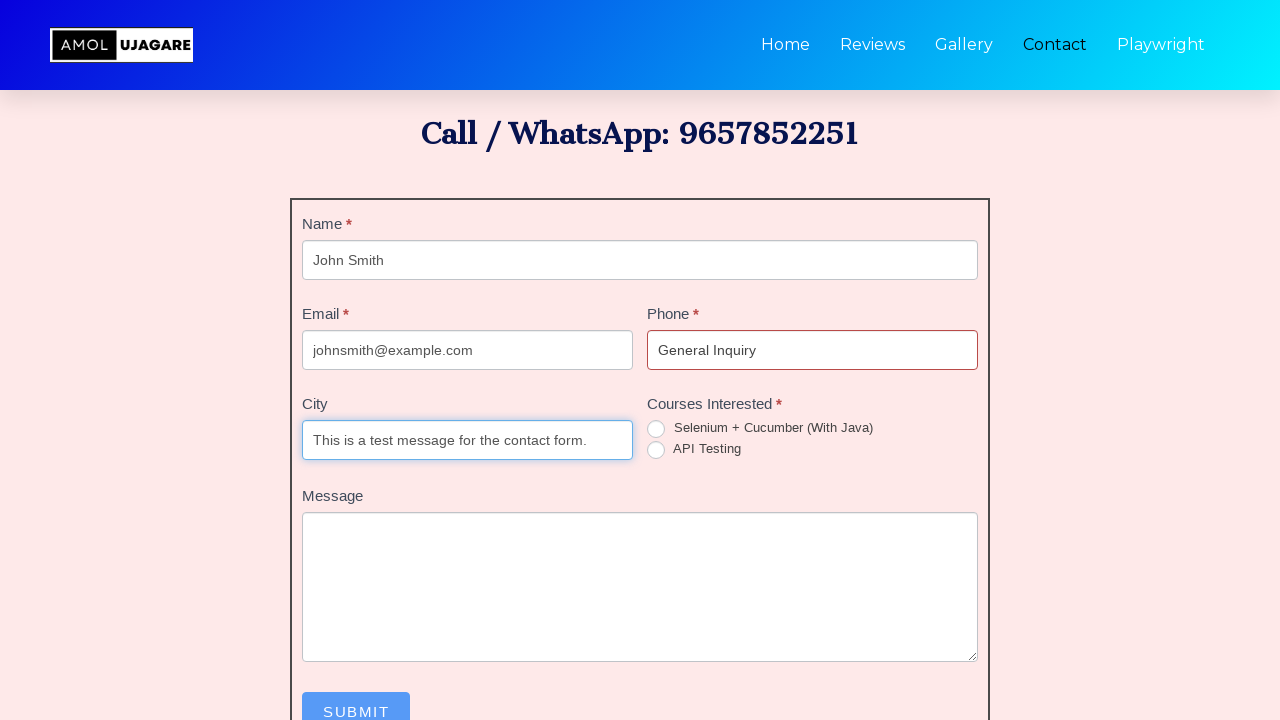